Navigates to the BannerBuzz e-commerce website homepage and verifies the page loads successfully by checking the page title and URL.

Starting URL: https://www.bannerbuzz.com/

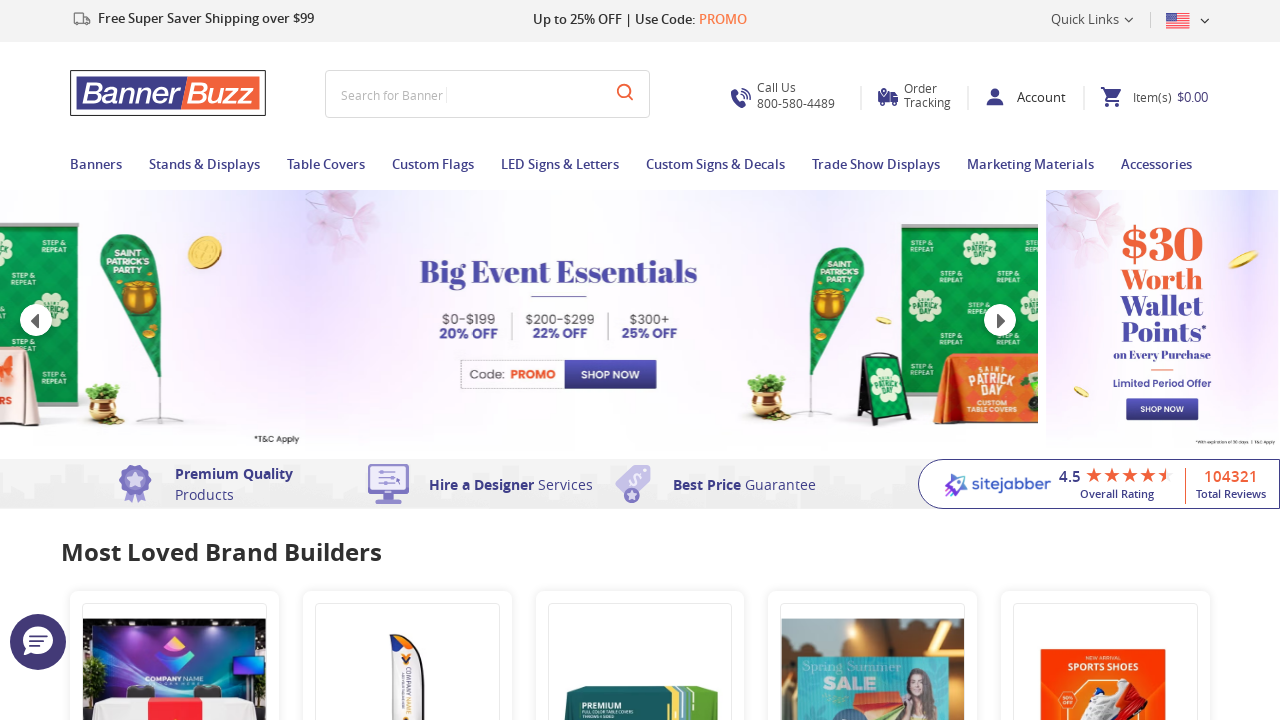

Waited for page to reach domcontentloaded state
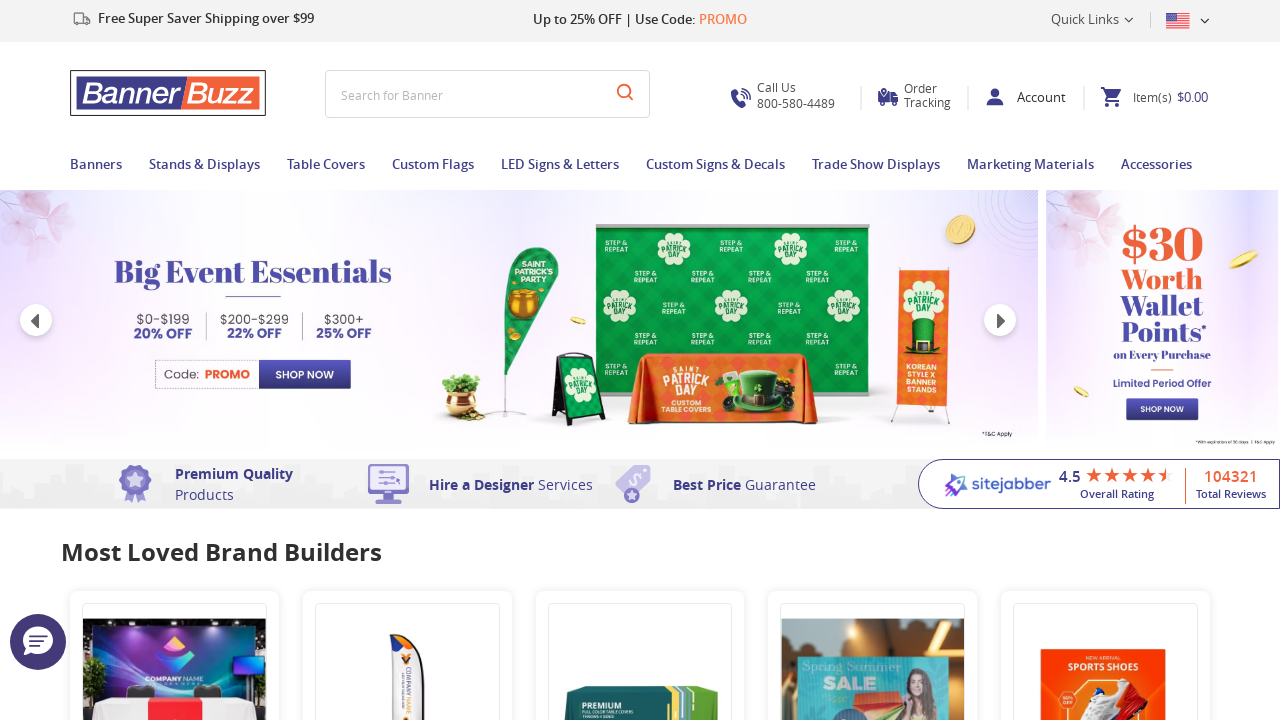

Retrieved page title: Custom Banner Printing, Banners & Signs Online - BannerBuzz
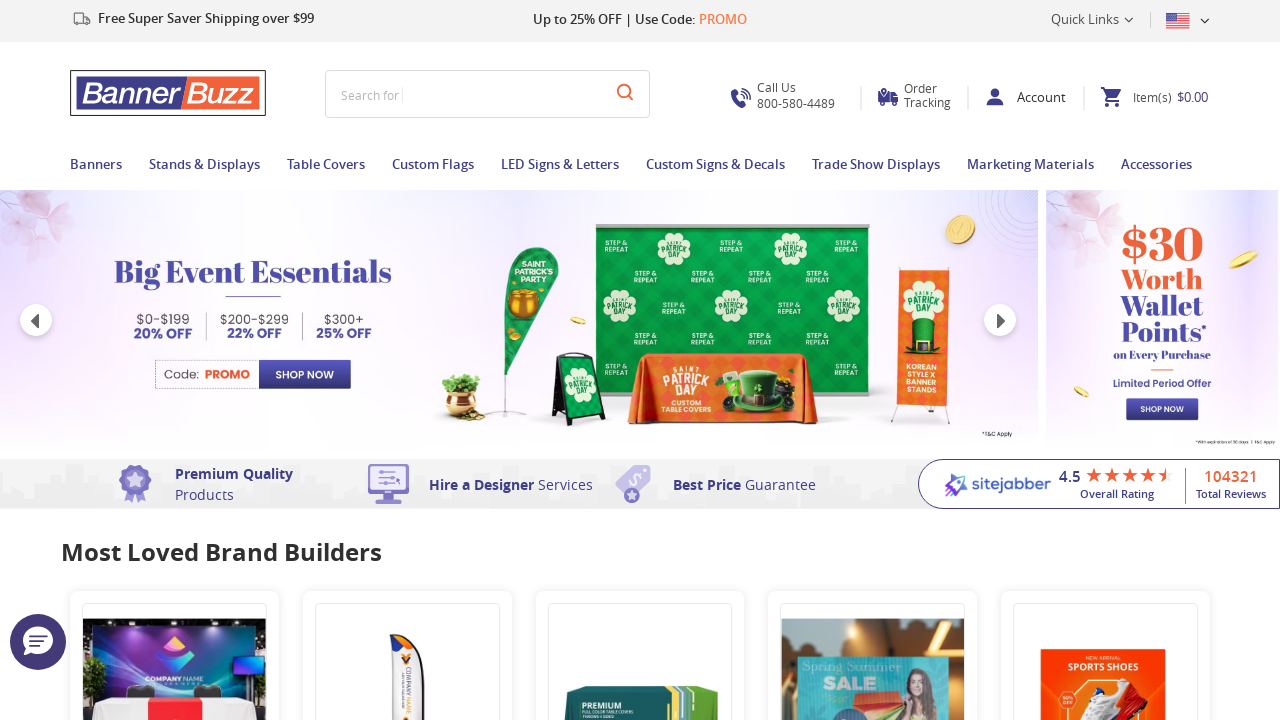

Retrieved current URL: https://www.bannerbuzz.com/
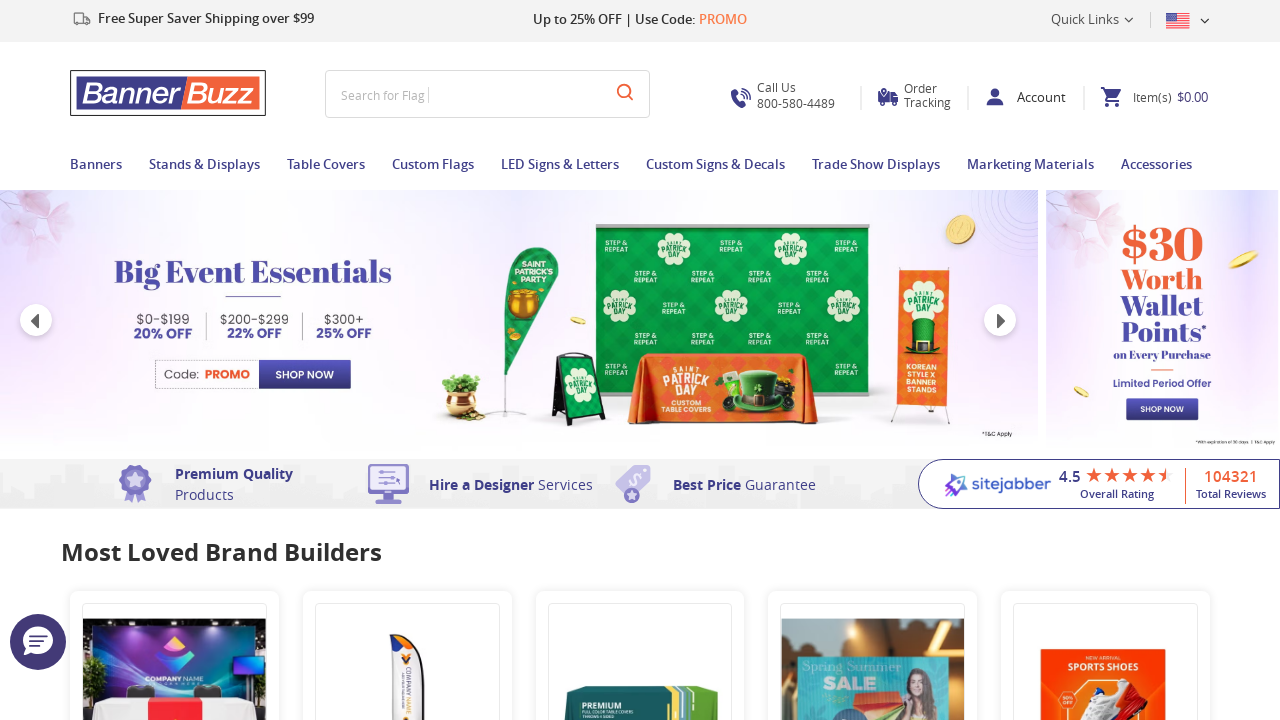

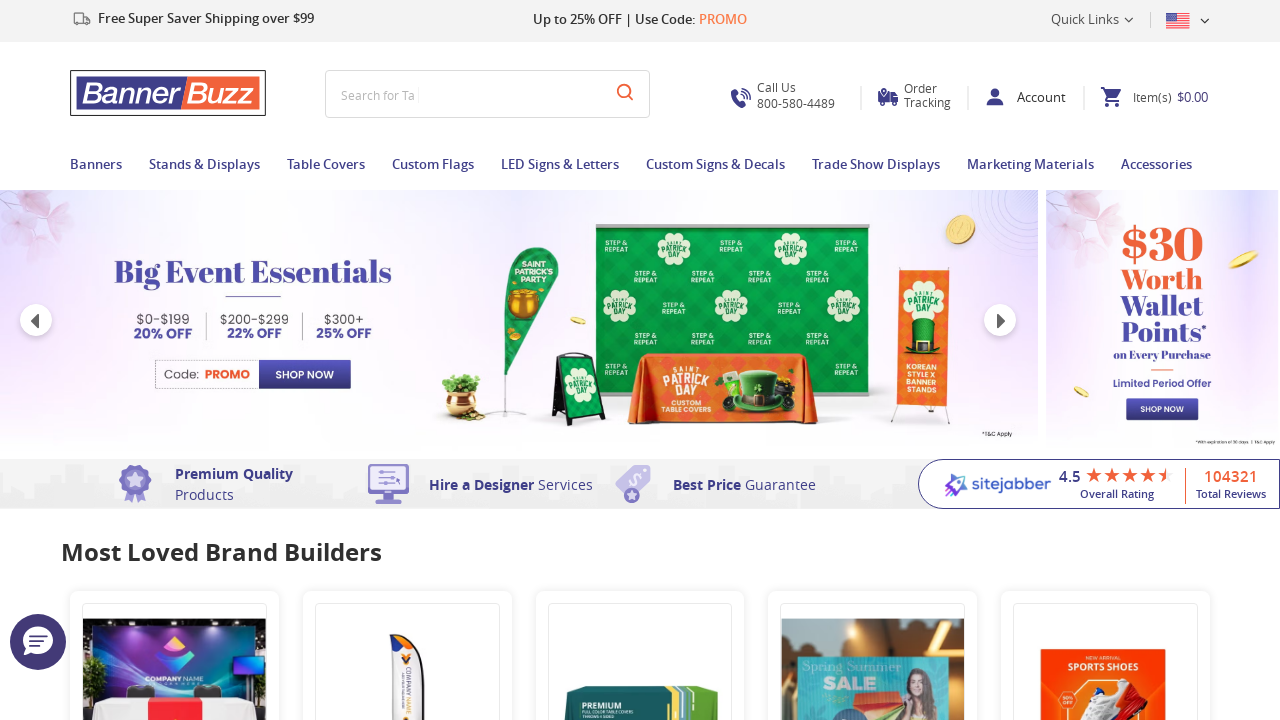